Searches for bags on Ajio website, applies filters for Men's Fashion Bags, and verifies that product listings are displayed

Starting URL: https://www.ajio.com/

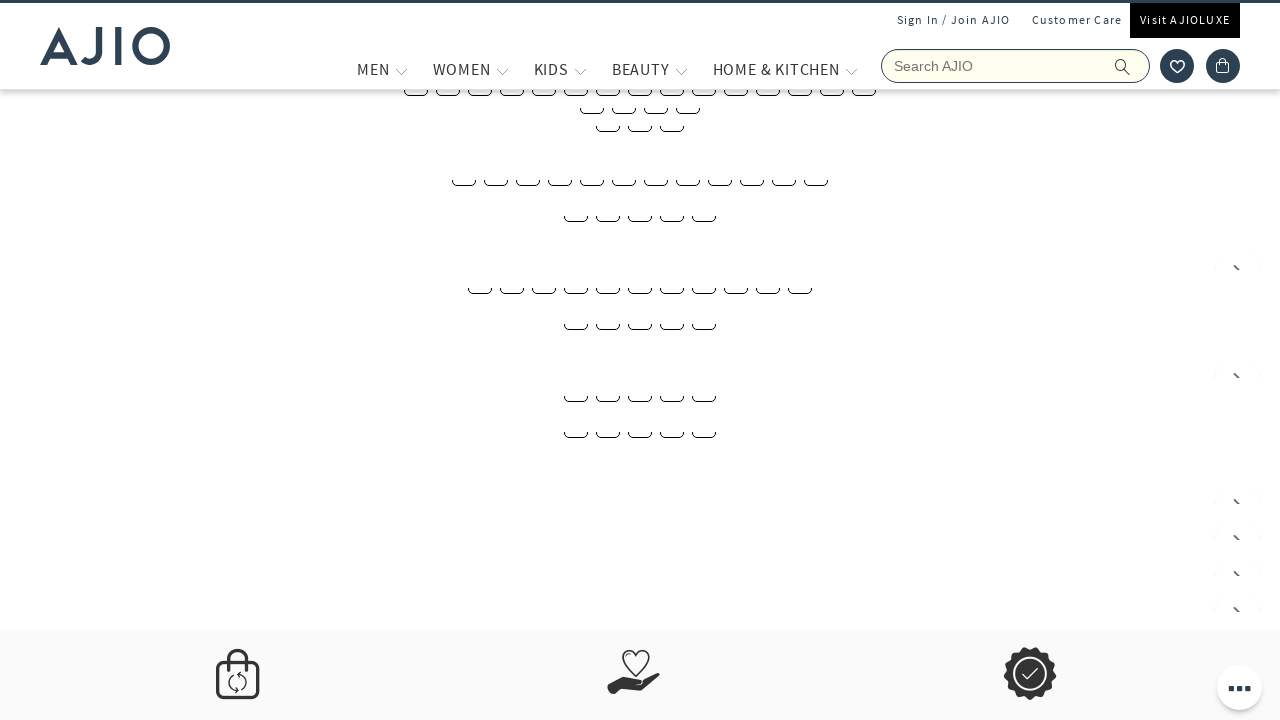

Filled search field with 'bags' on input[name='searchVal']
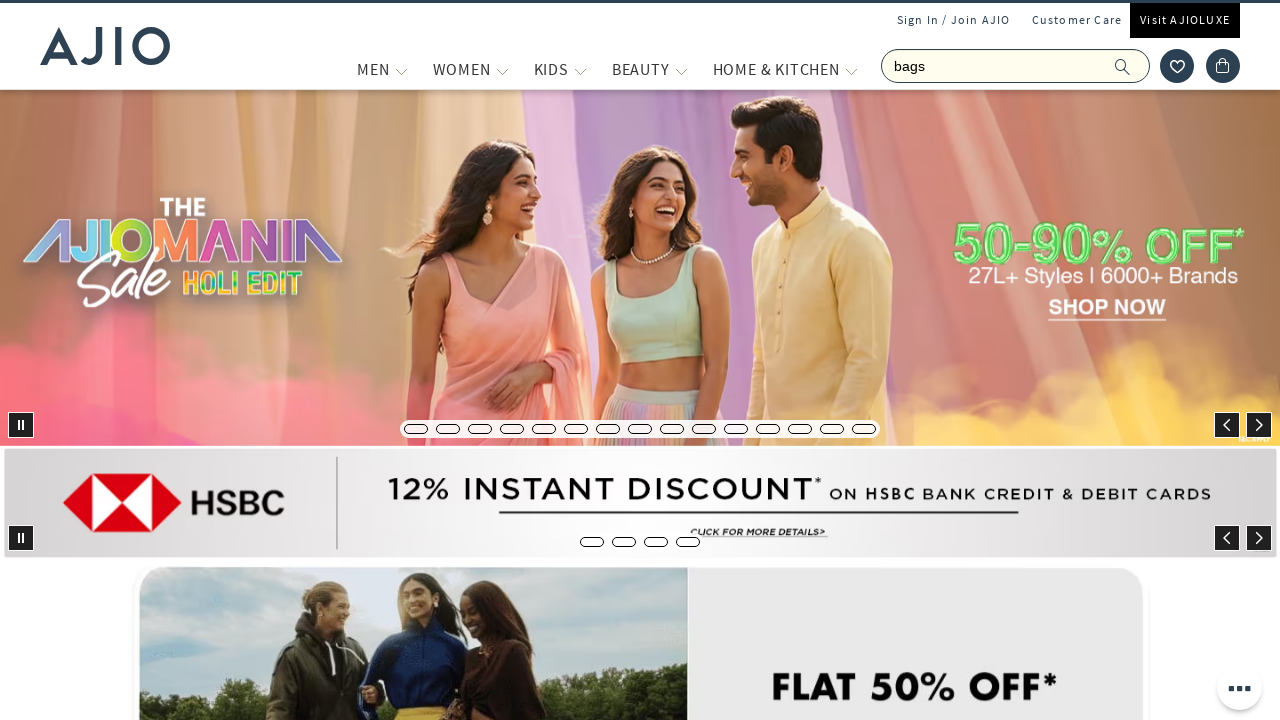

Pressed Enter to search for bags on input[name='searchVal']
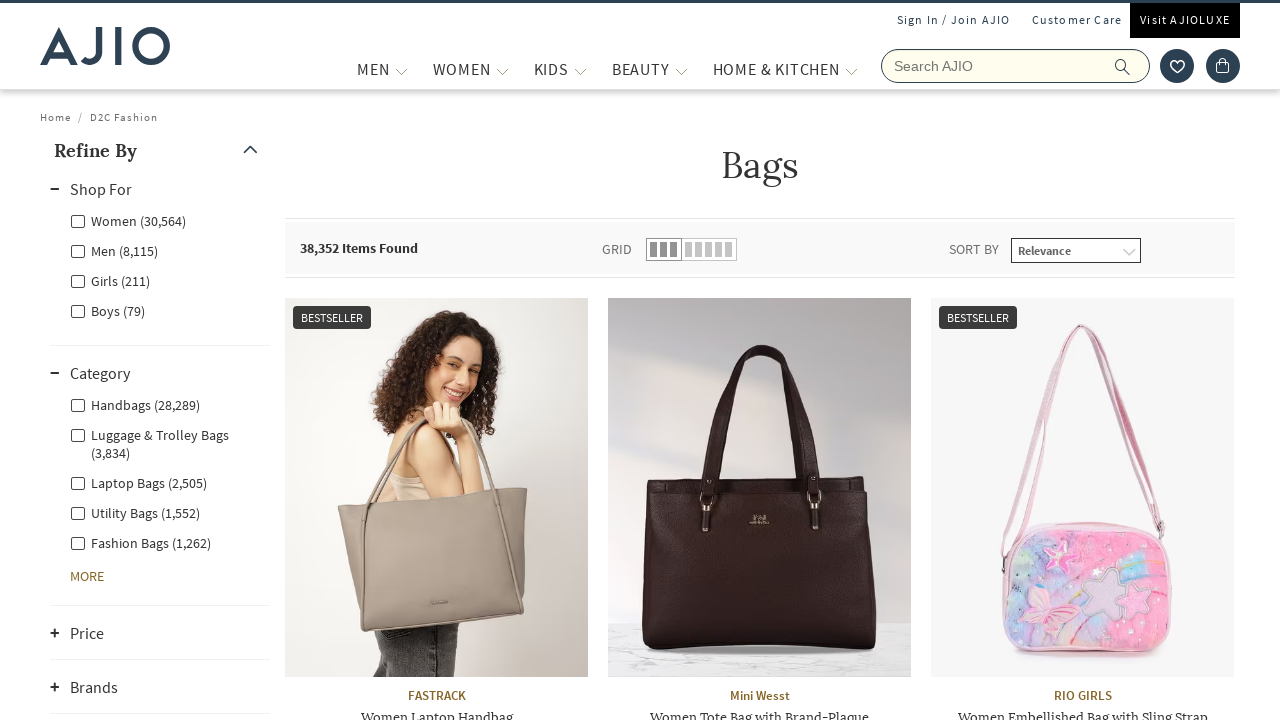

Clicked on Men filter at (114, 250) on xpath=//label[@for='Men']
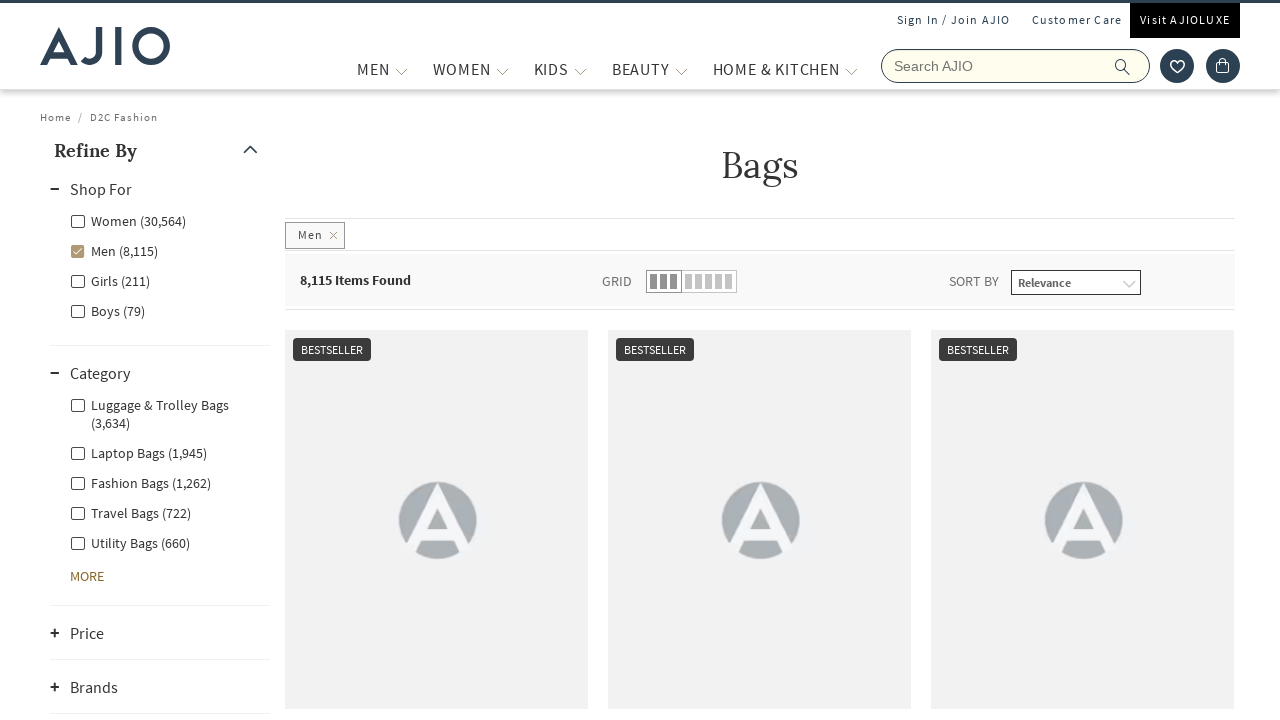

Waited for Men filter to apply
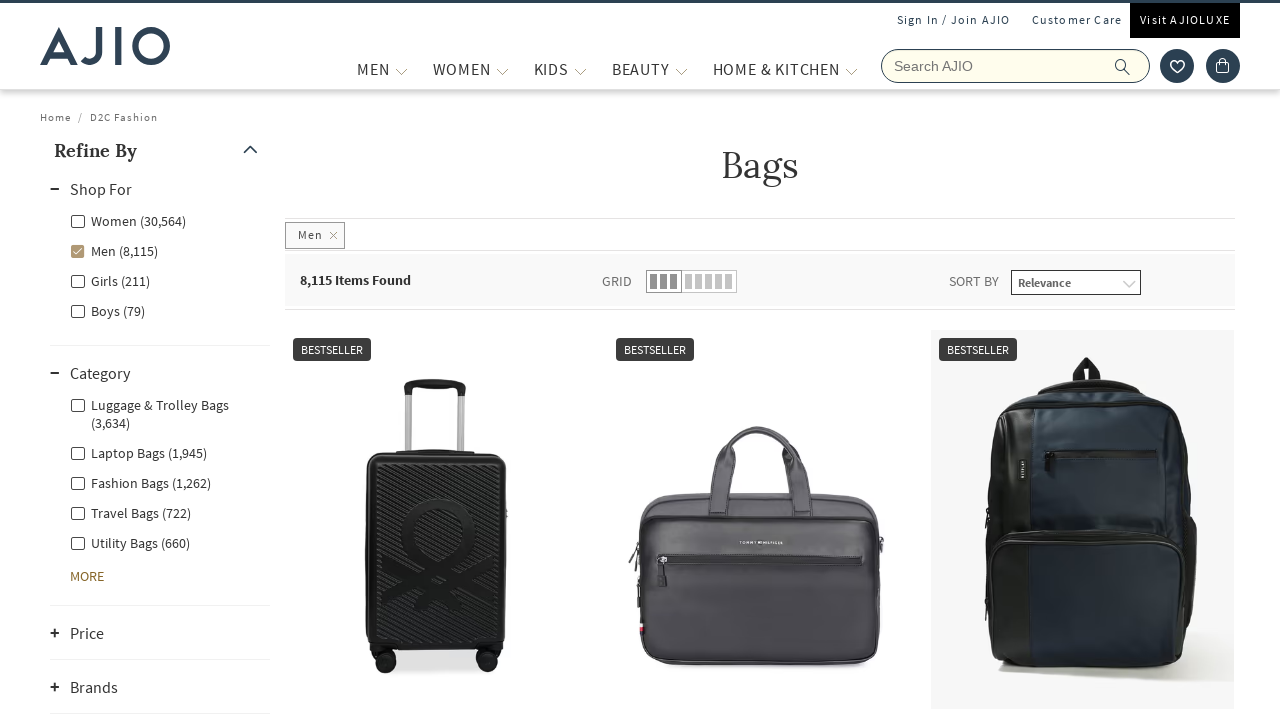

Clicked on Men - Fashion Bags filter at (140, 482) on xpath=//label[@for='Men - Fashion Bags']
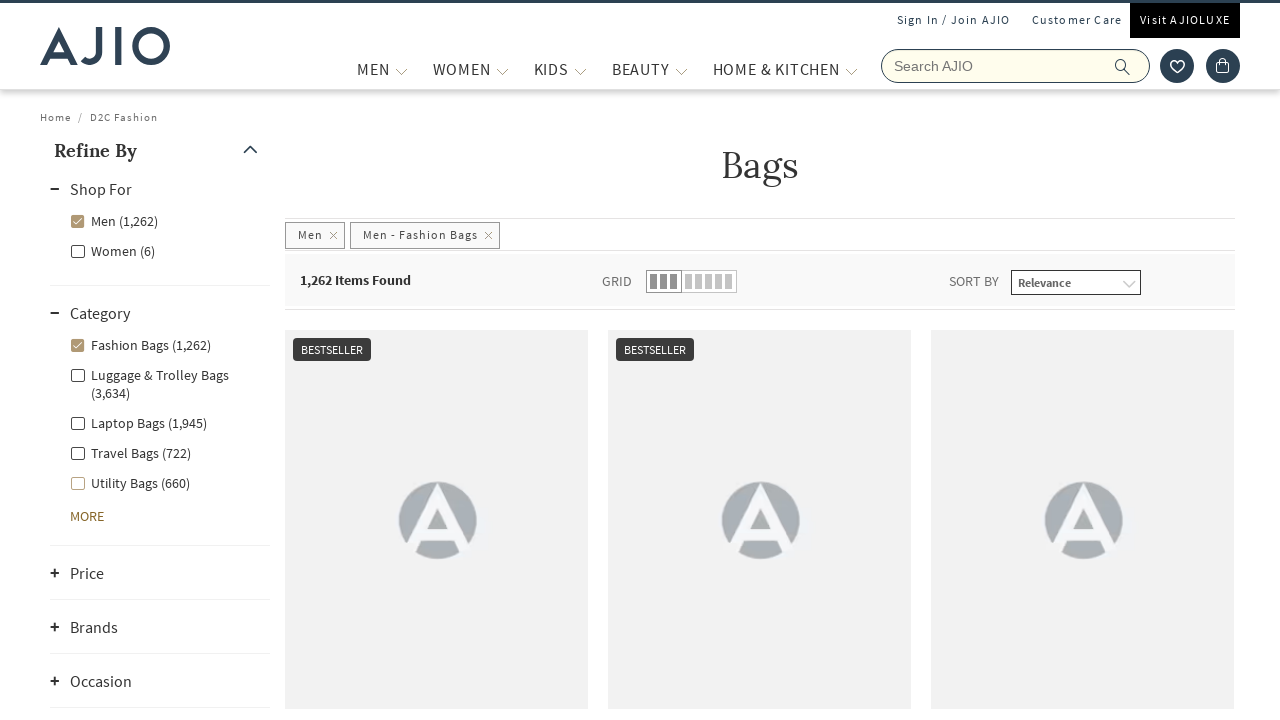

Waited for filtered results to load
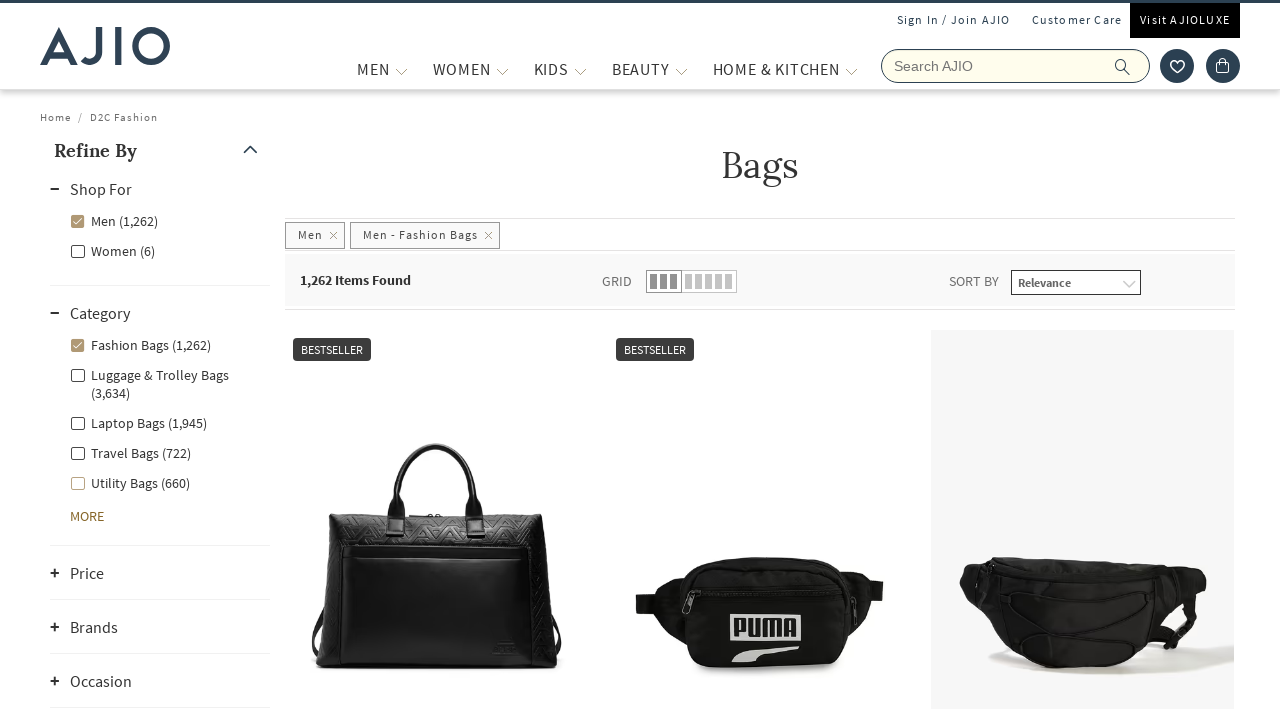

Verified result count element is visible
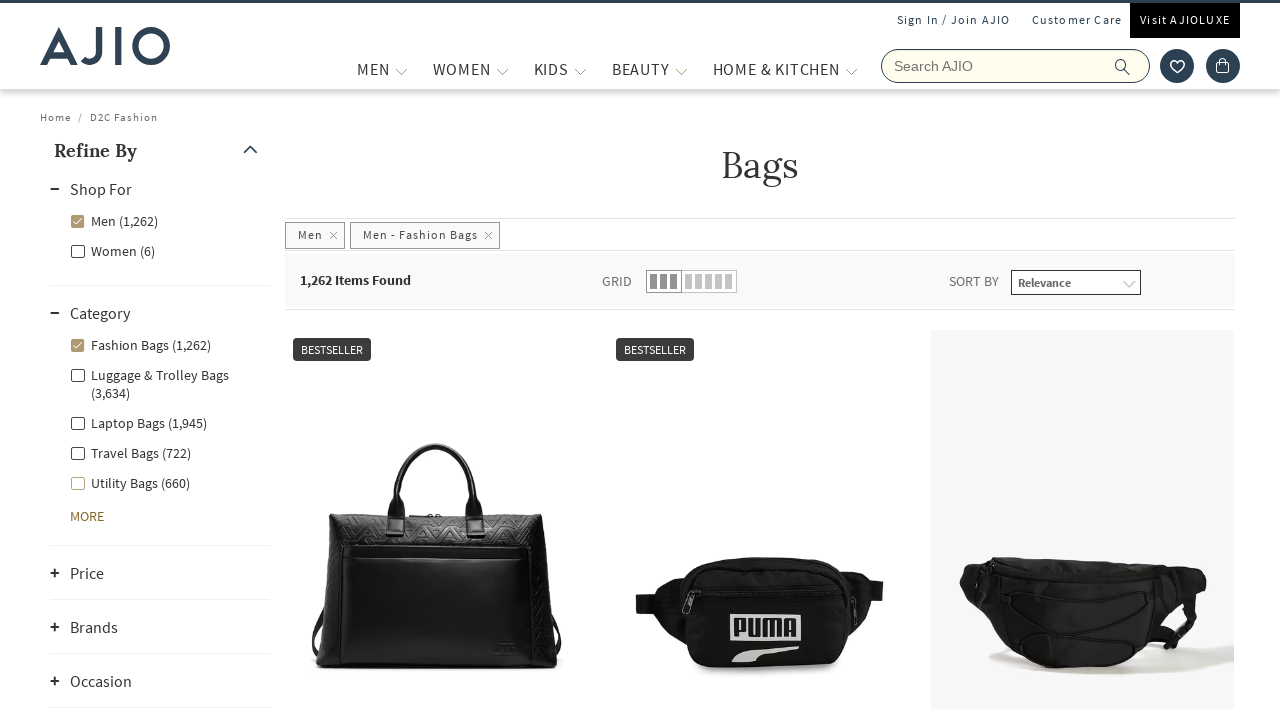

Verified brand information is displayed in results
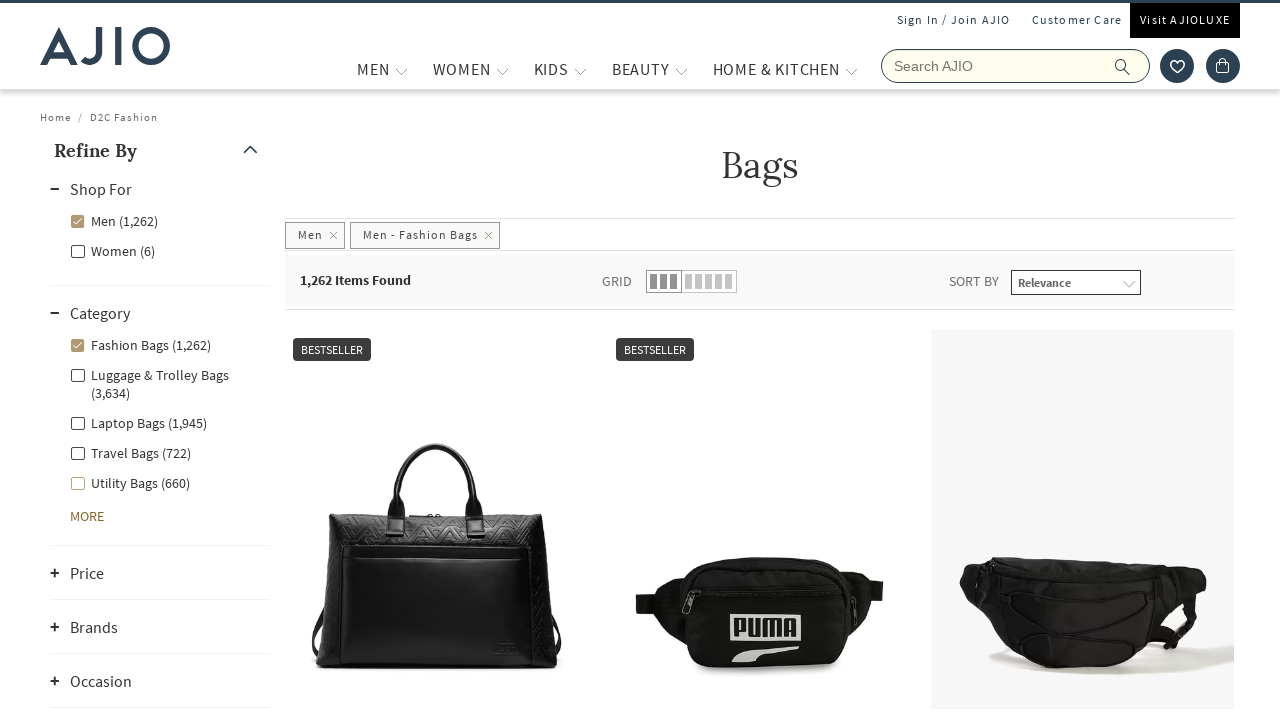

Verified product names are displayed in results
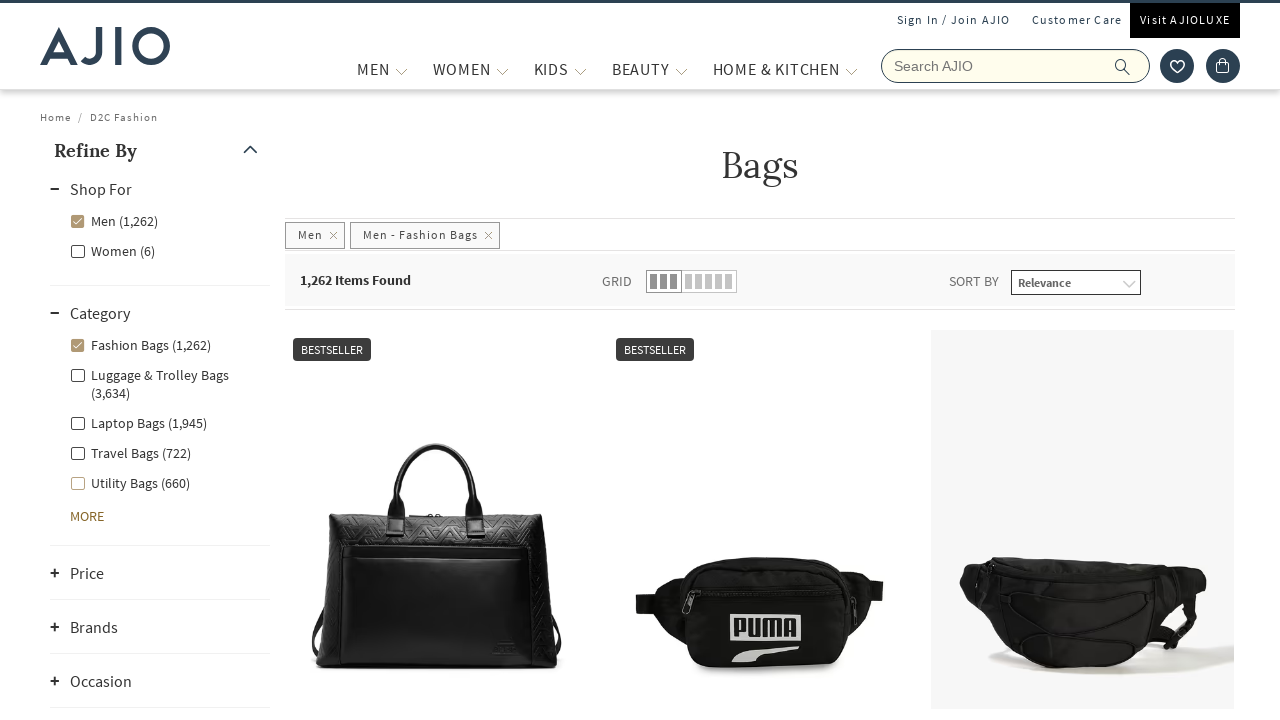

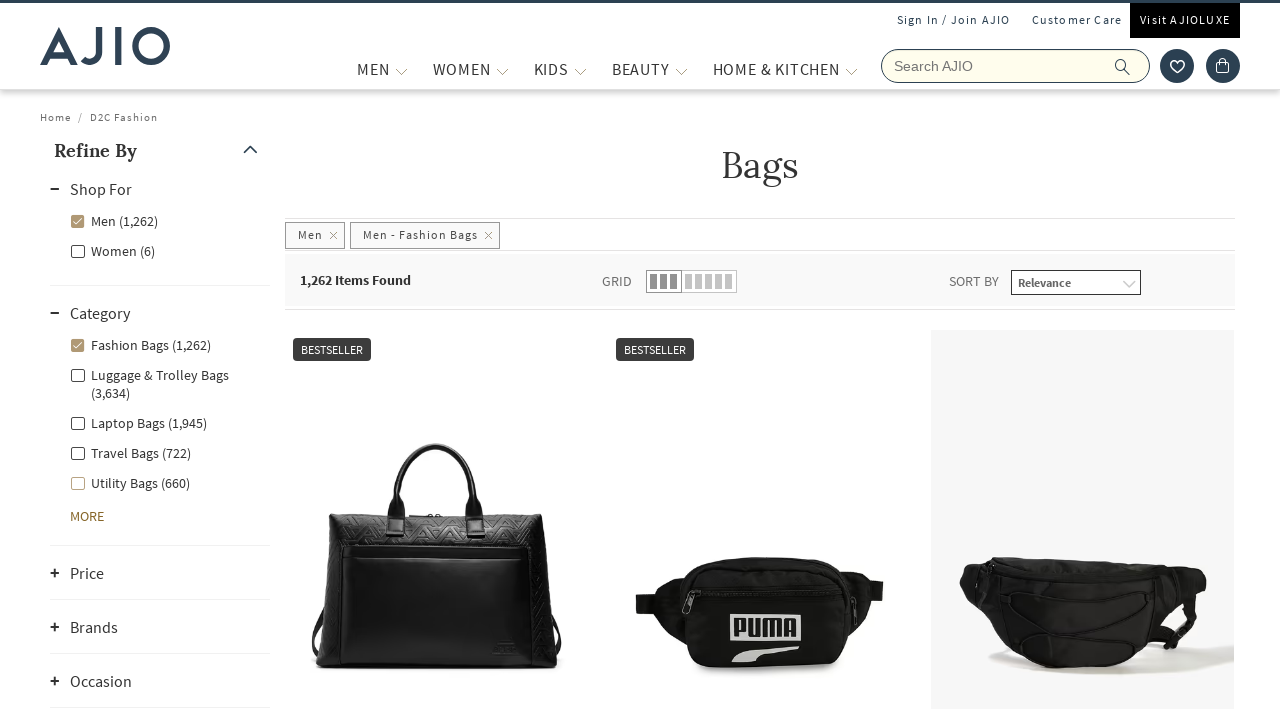